Tests a vegetable/grocery shopping page by searching for products containing 'ca', verifying 4 products are visible, and adding 'Cashews' to the cart by clicking its add button.

Starting URL: https://rahulshettyacademy.com/seleniumPractise/#/

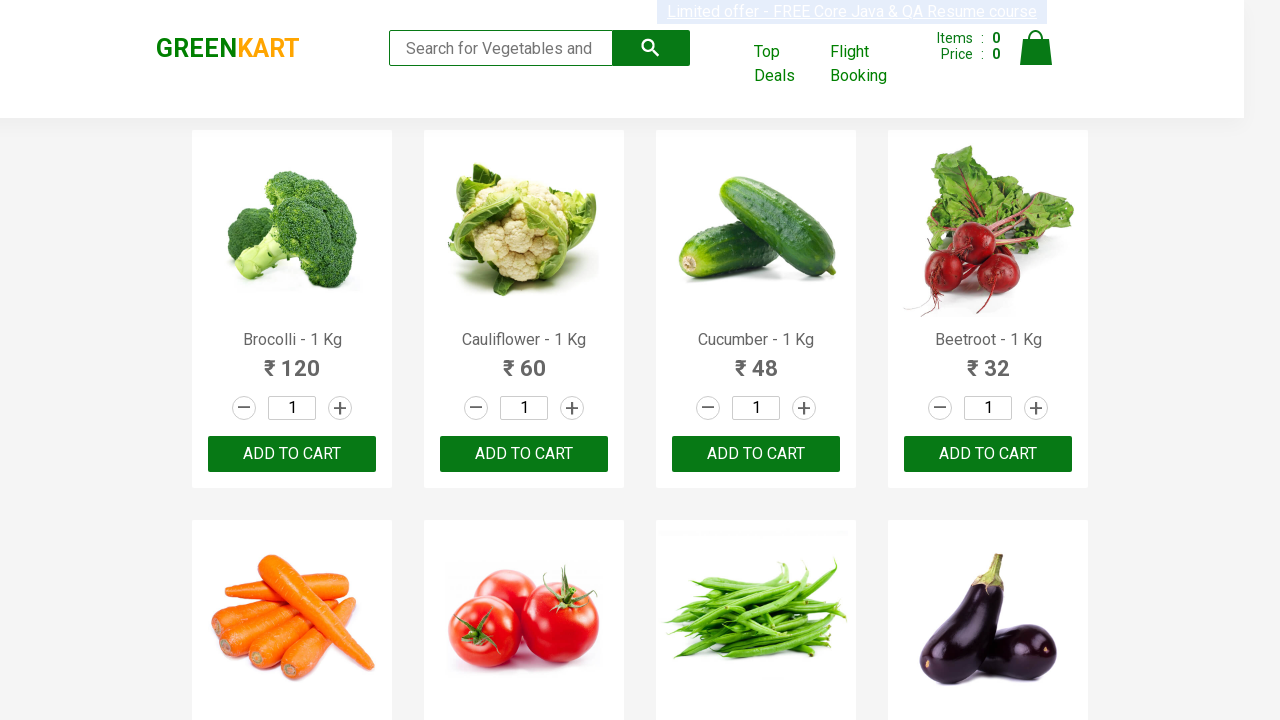

Filled search box with 'ca' to filter products on .search-keyword
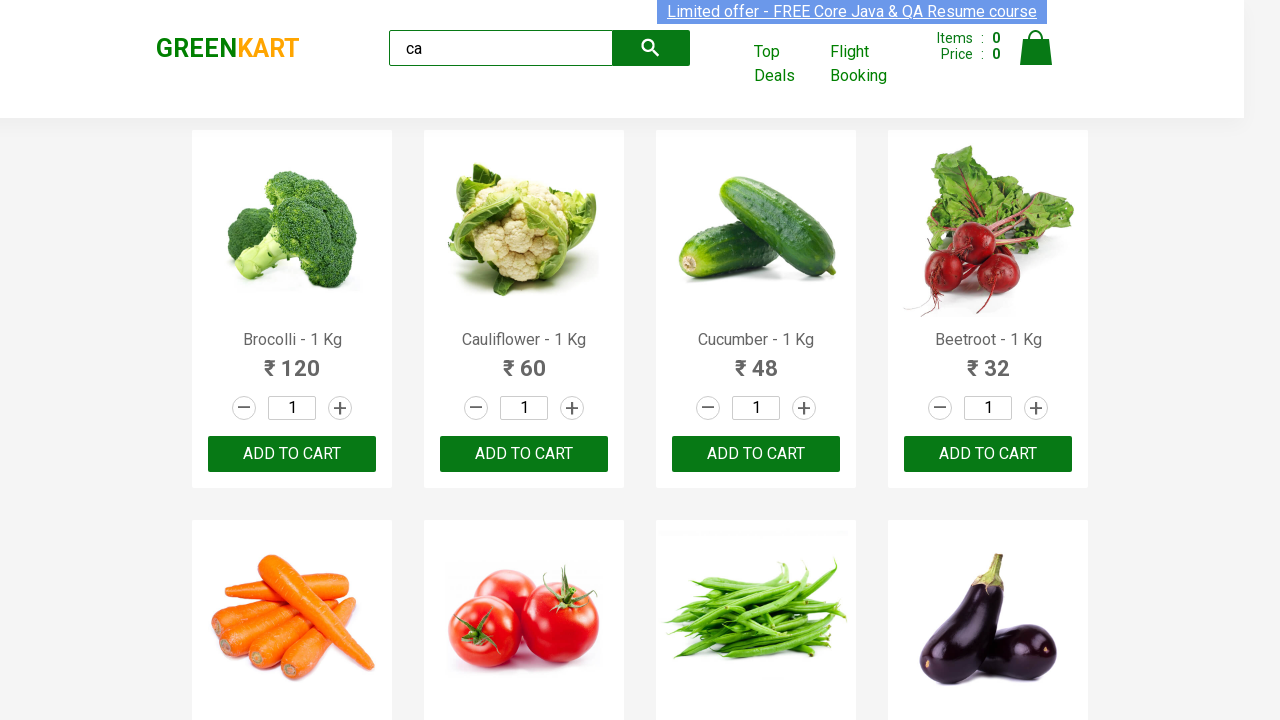

Waited 2 seconds for search results to filter
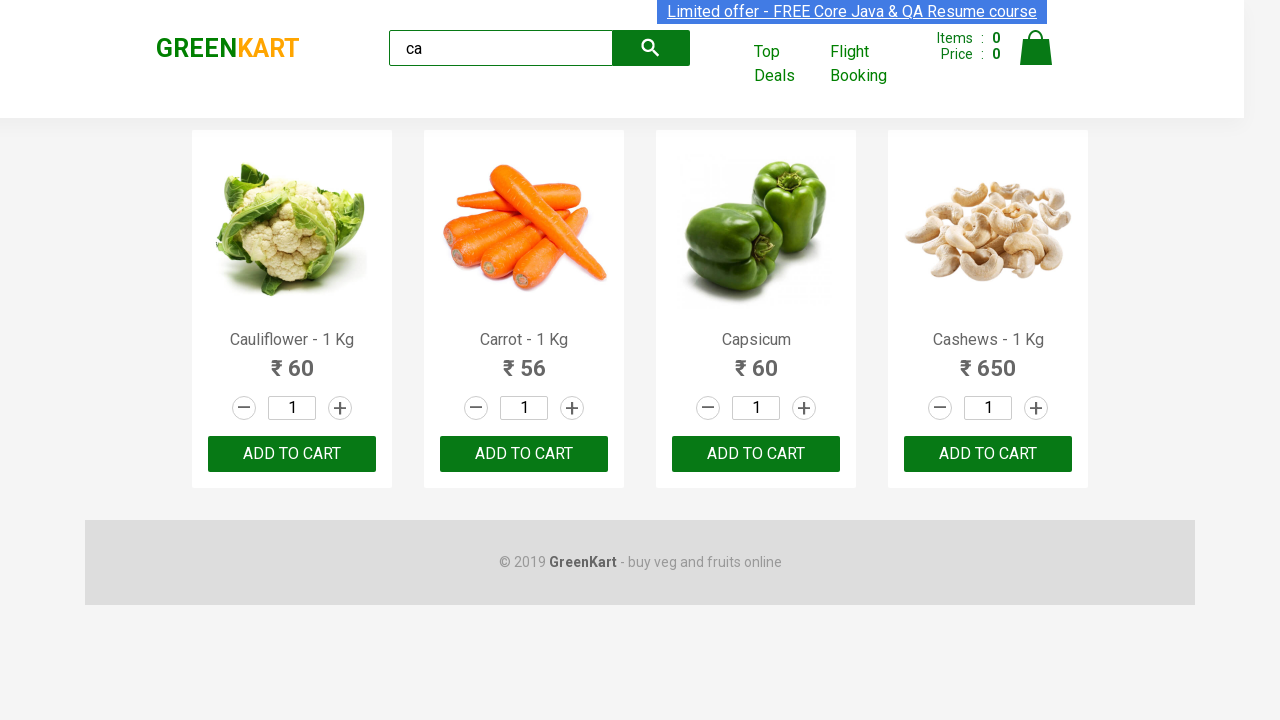

Waited for visible products to load
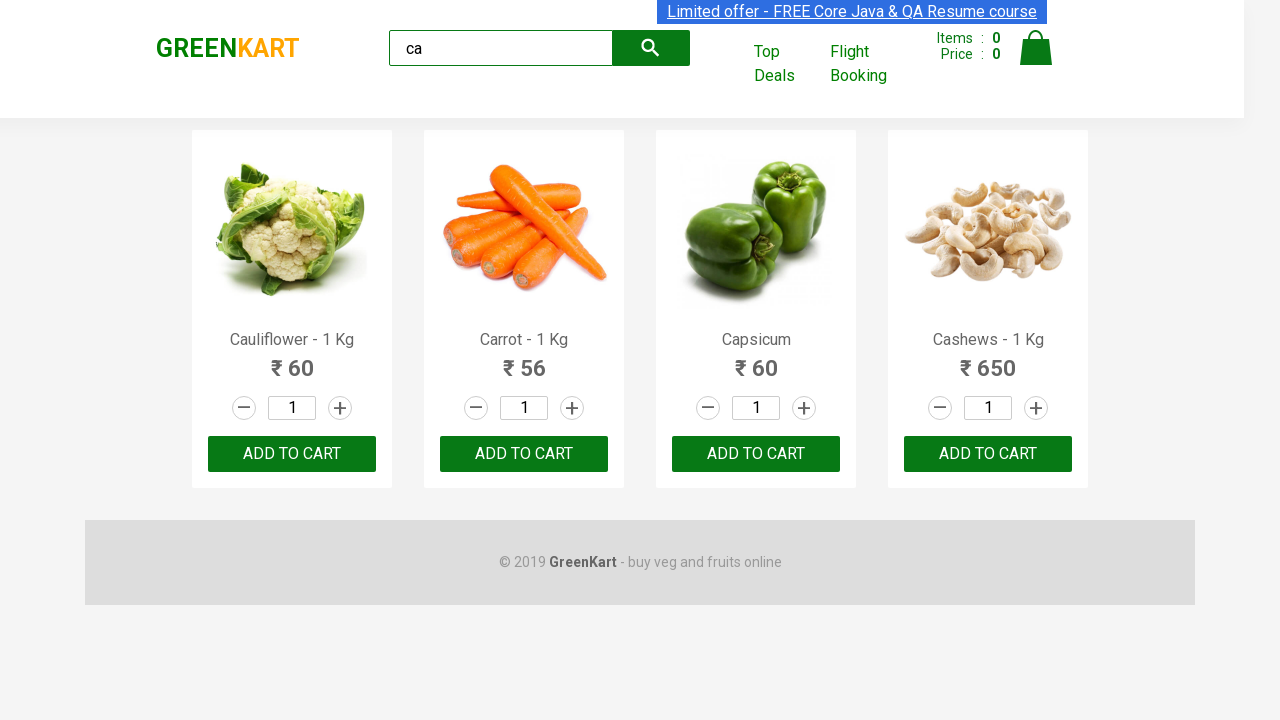

Verified that 4 products are visible
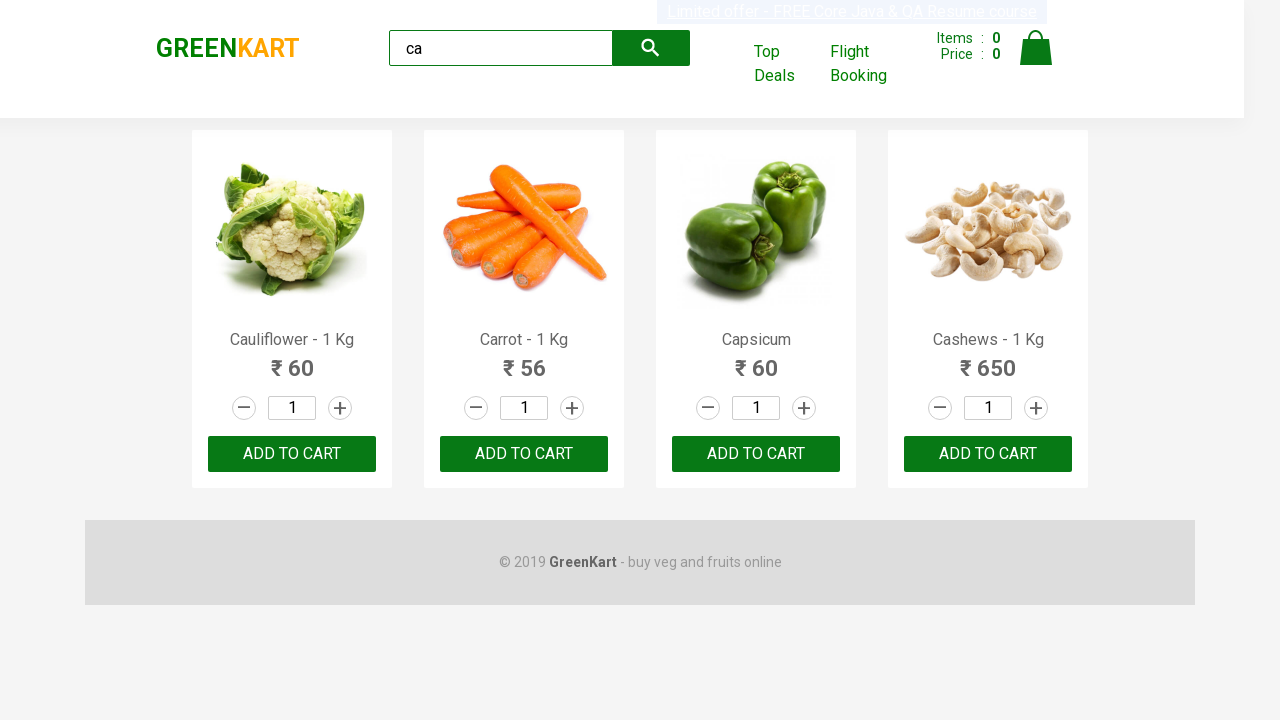

Clicked add button for Cashews (product 4 of 4) at (988, 454) on .products .product >> nth=3 >> button
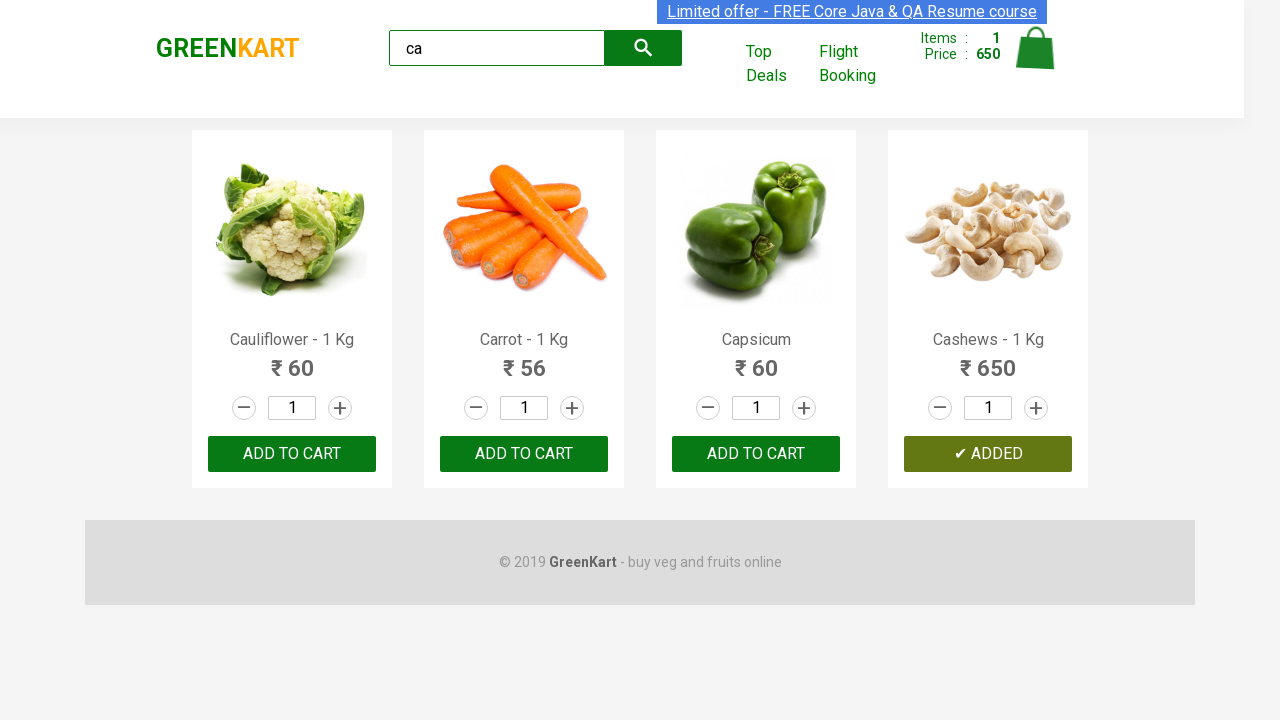

Retrieved brand text: GREENKART
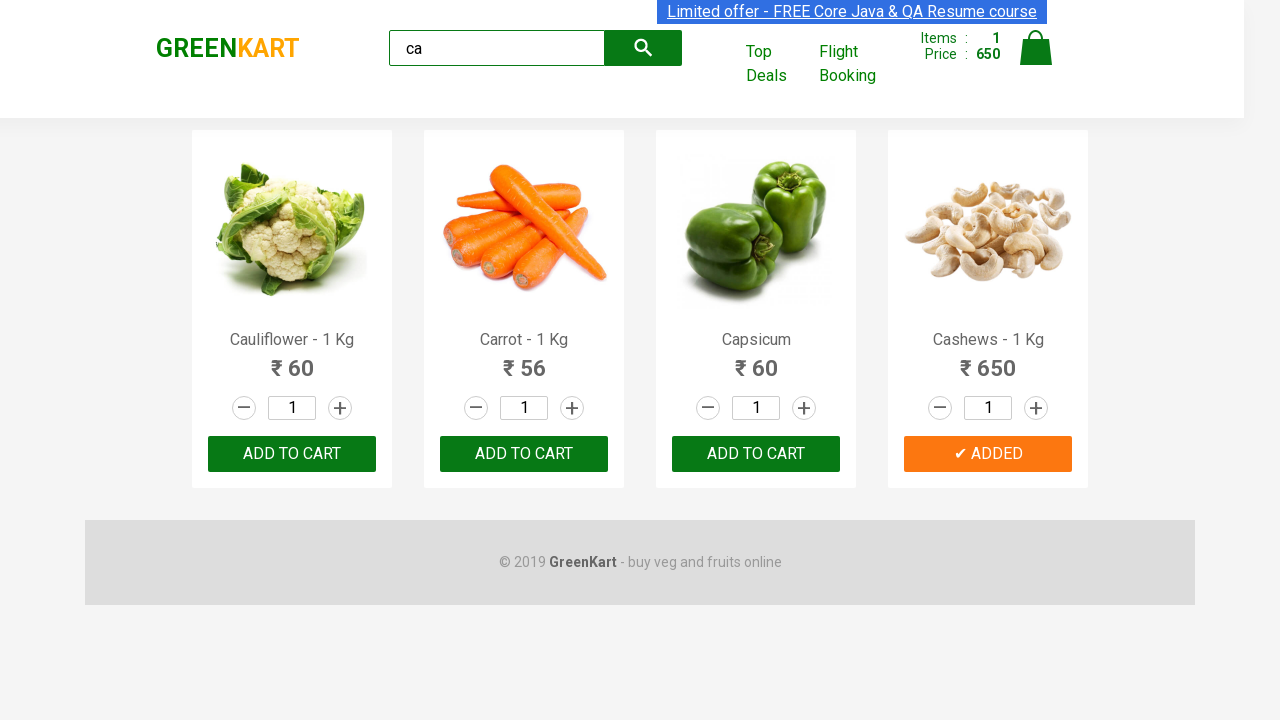

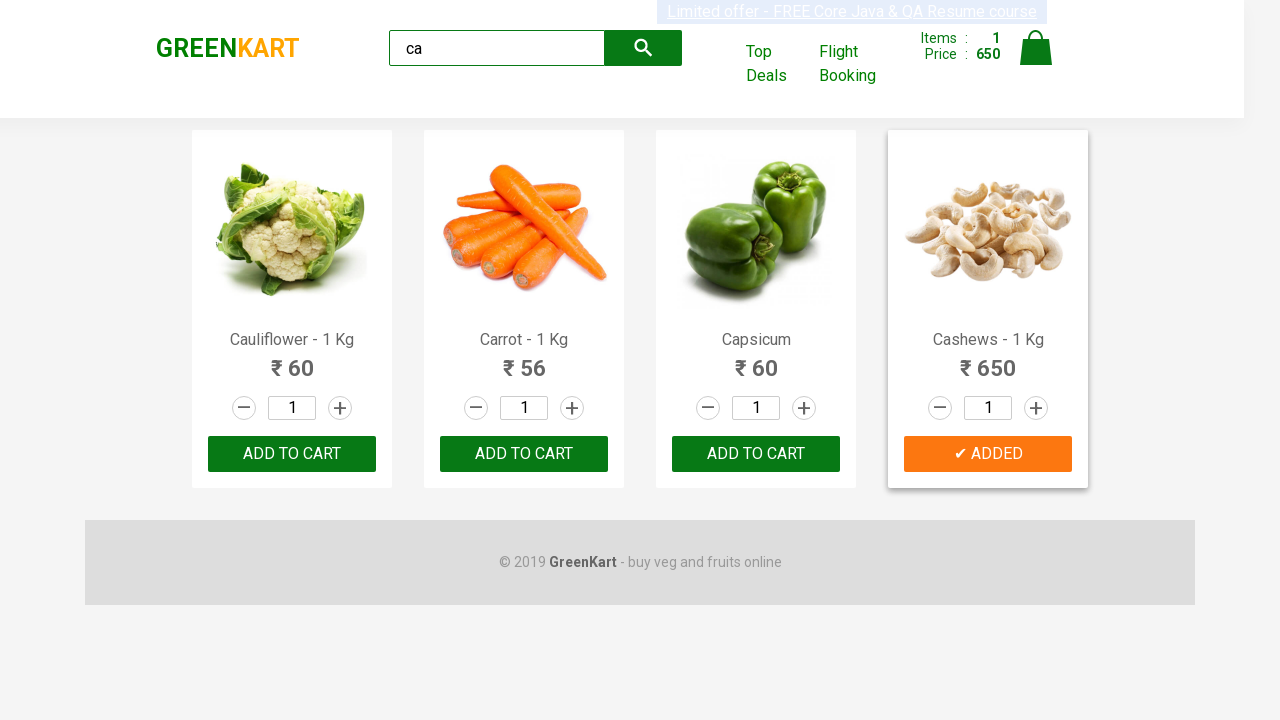